Tests various UI interactions including visibility toggling, dialog handling, mouse hover, and iframe interactions on a practice automation page

Starting URL: https://rahulshettyacademy.com/AutomationPractice/

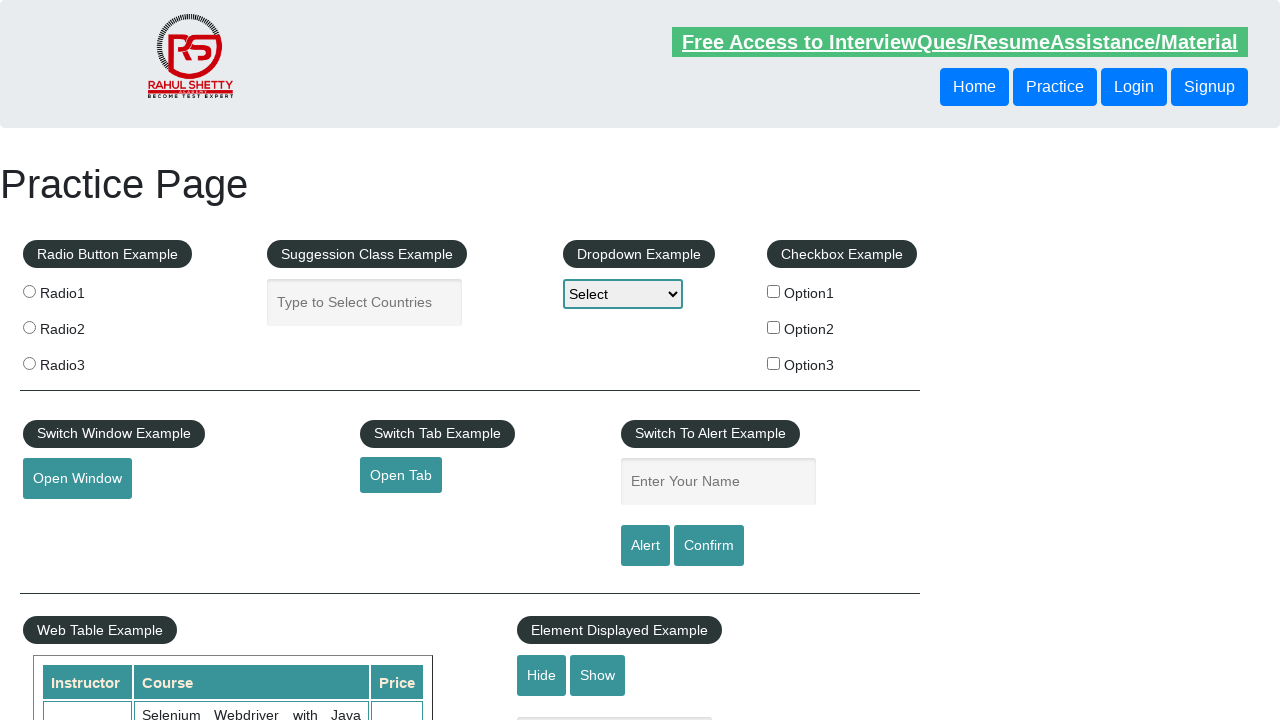

Waited for #displayed-text element to be visible
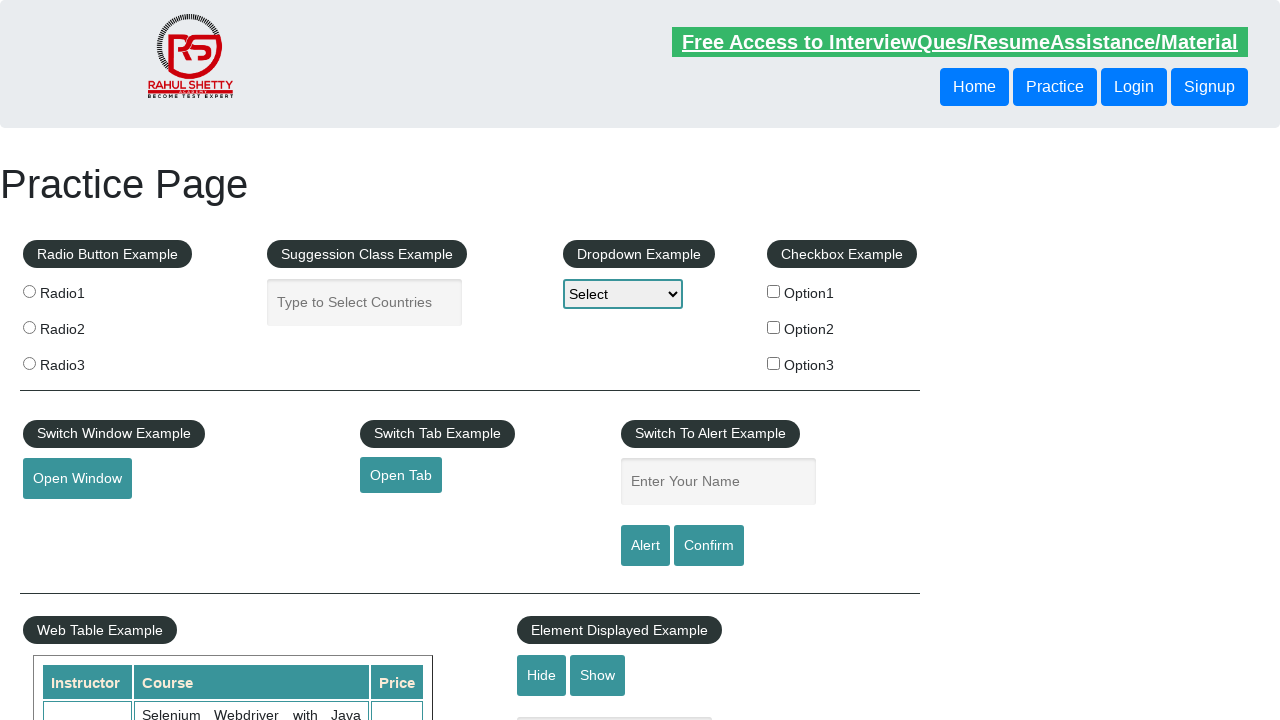

Clicked Hide button to hide the element at (542, 675) on input[value='Hide']
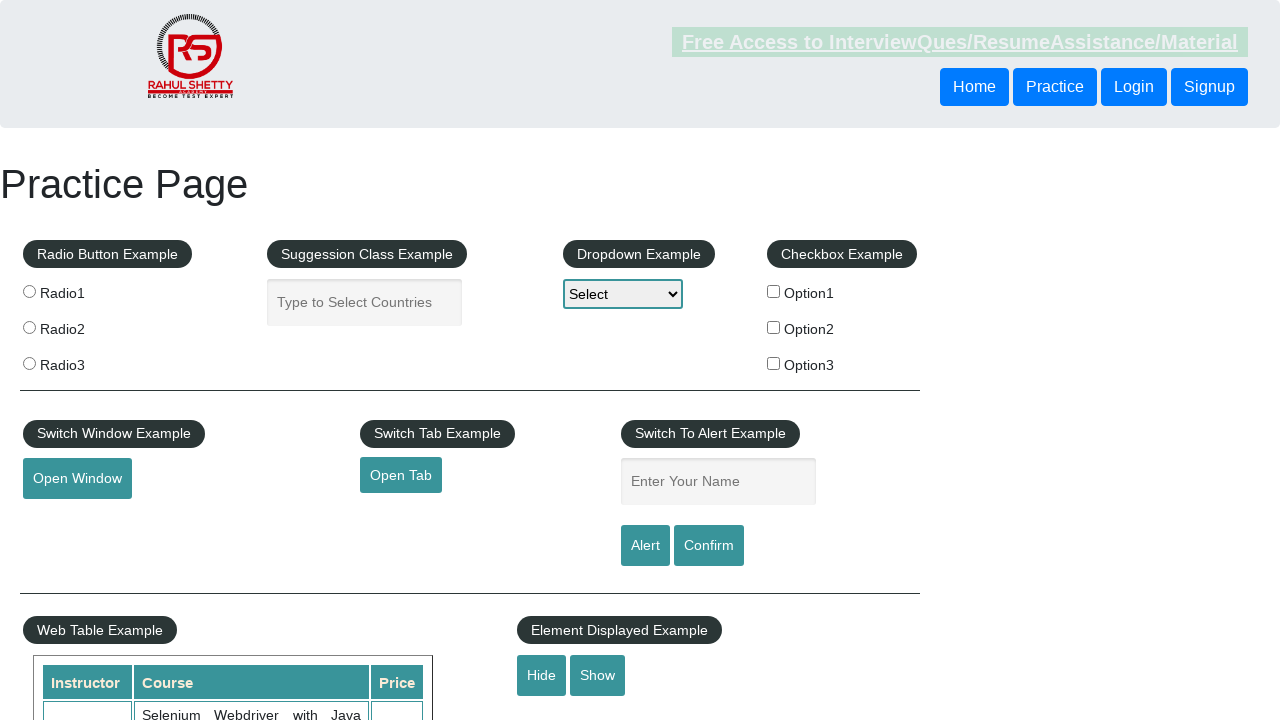

Waited for #displayed-text element to be hidden
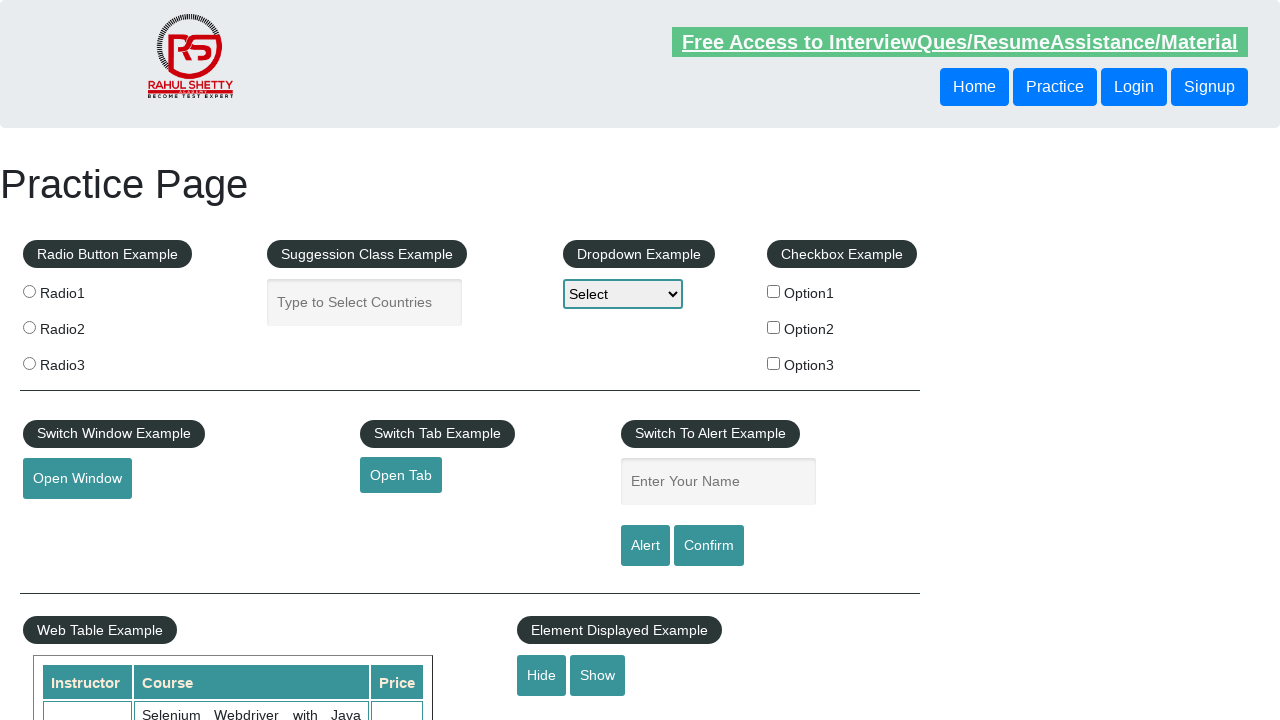

Set up dialog handler to accept dialogs
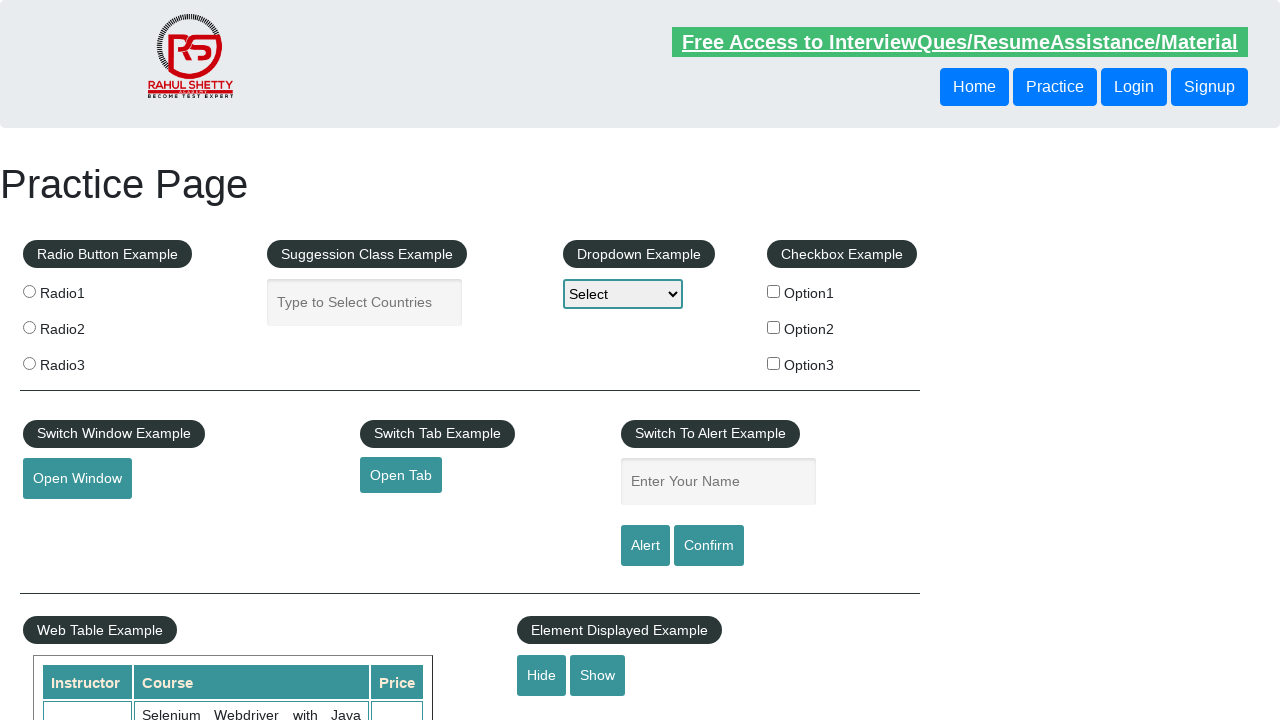

Clicked Confirm button which triggered a dialog at (709, 546) on input[value='Confirm']
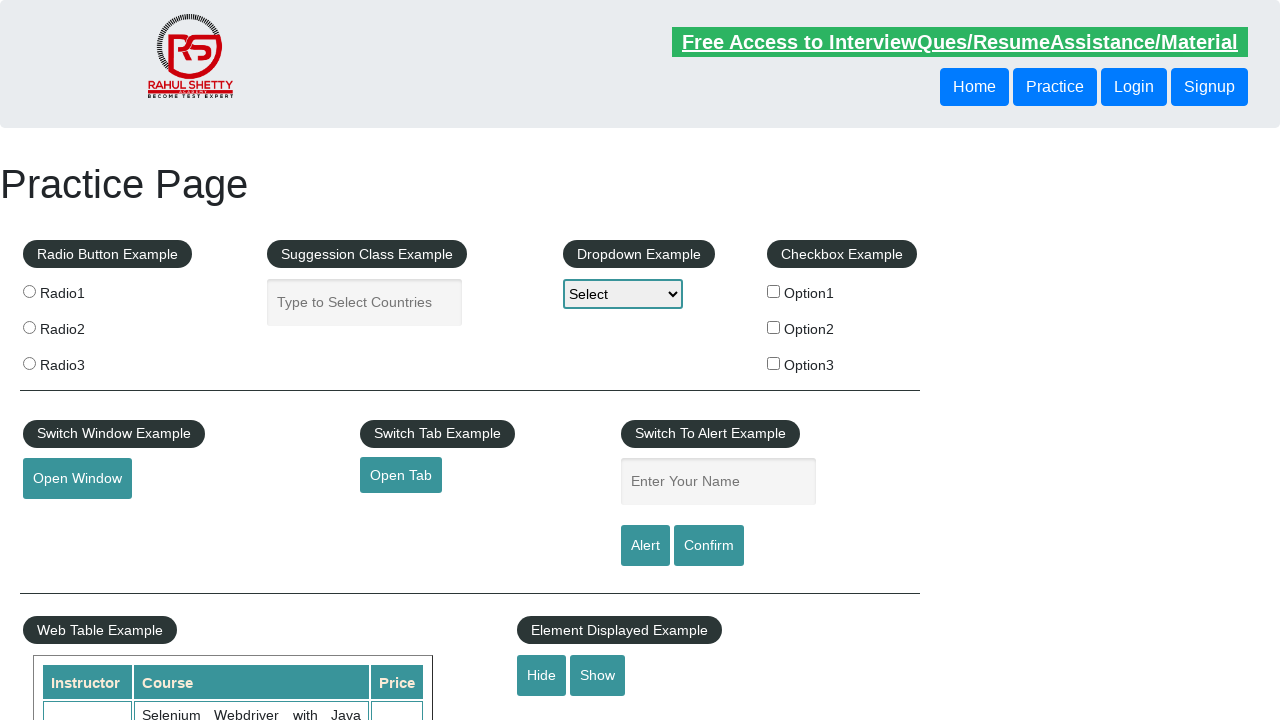

Hovered mouse over #mousehover element at (83, 361) on #mousehover
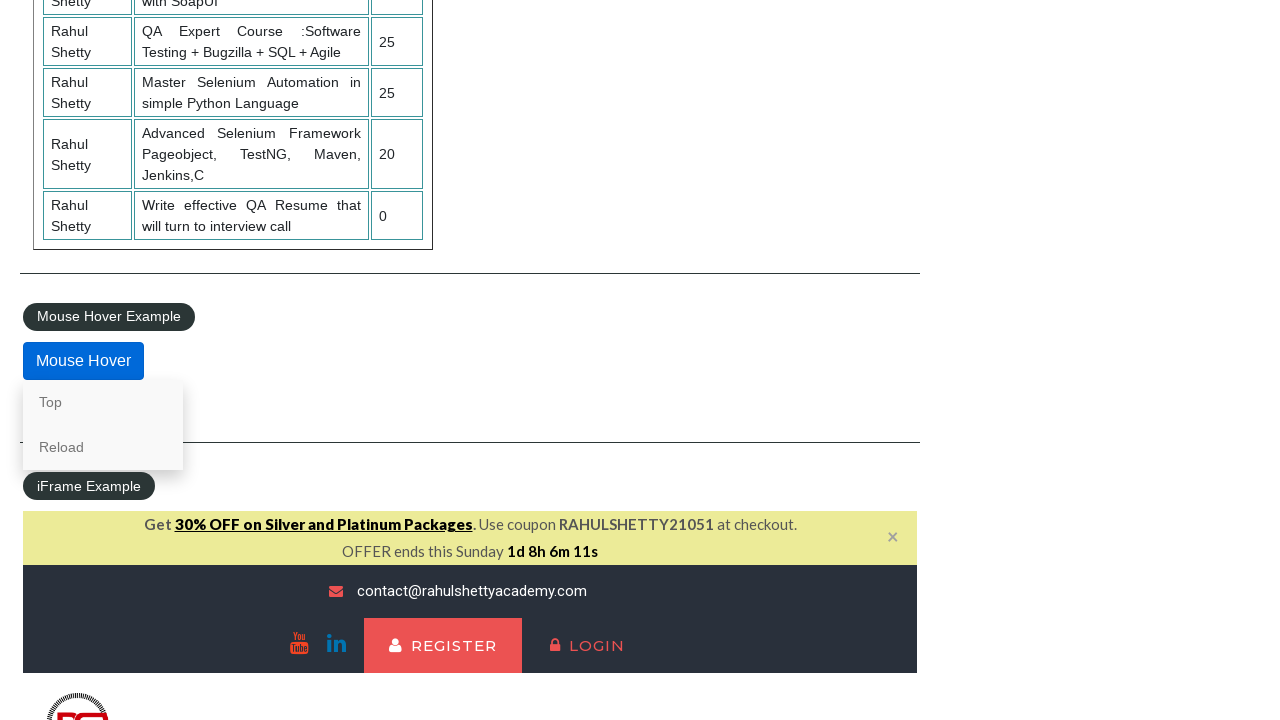

Located iframe #courses-iframe
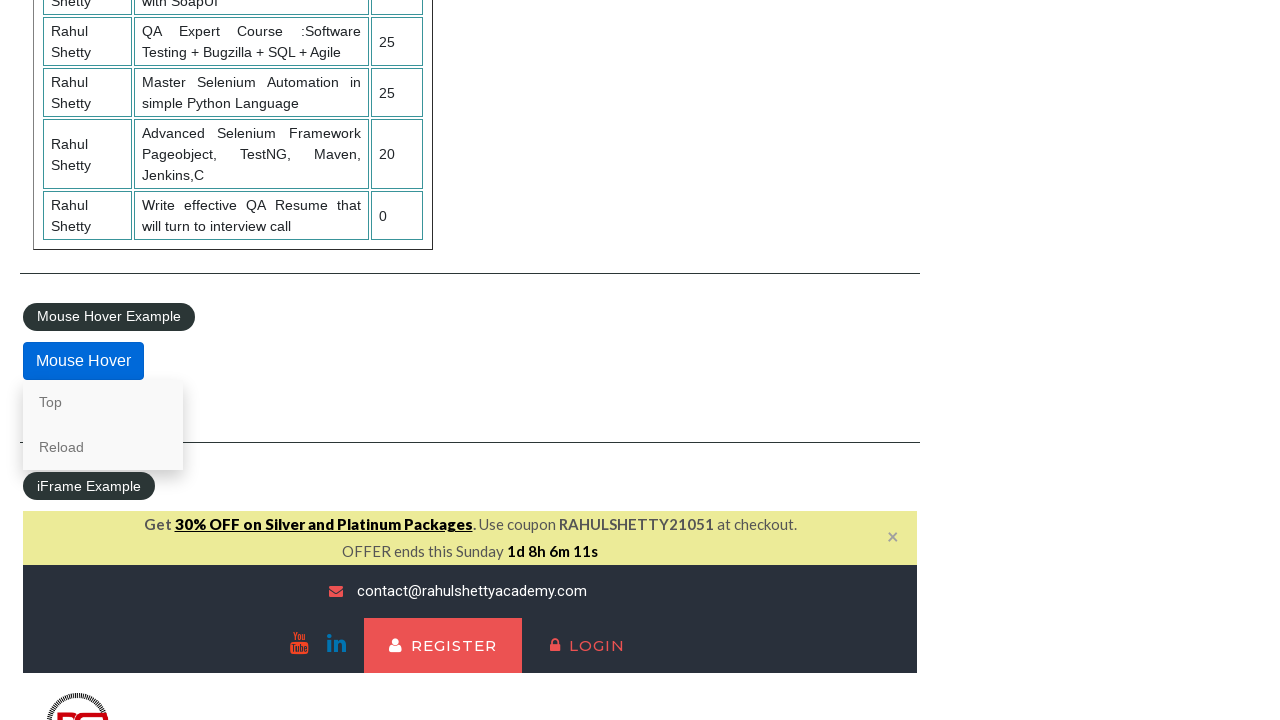

Clicked lifetime access link in iframe at (307, 360) on #courses-iframe >> internal:control=enter-frame >> li>a[href*='lifetime-']:visib
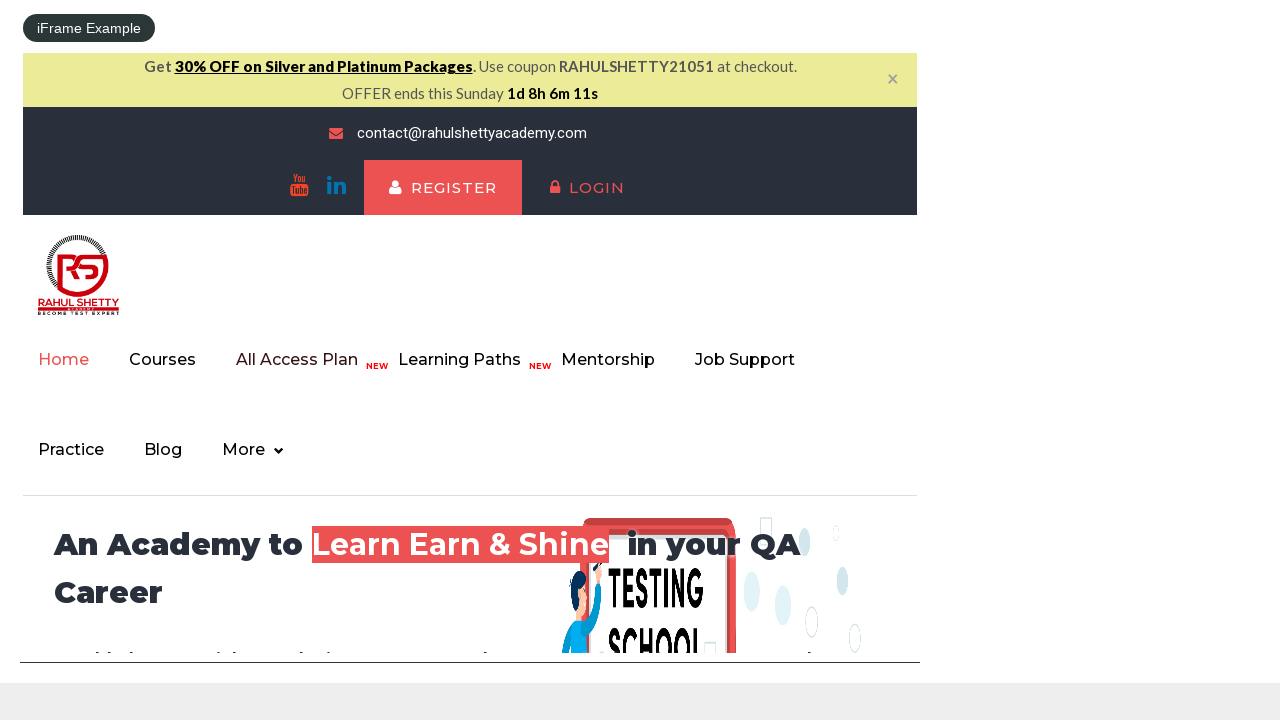

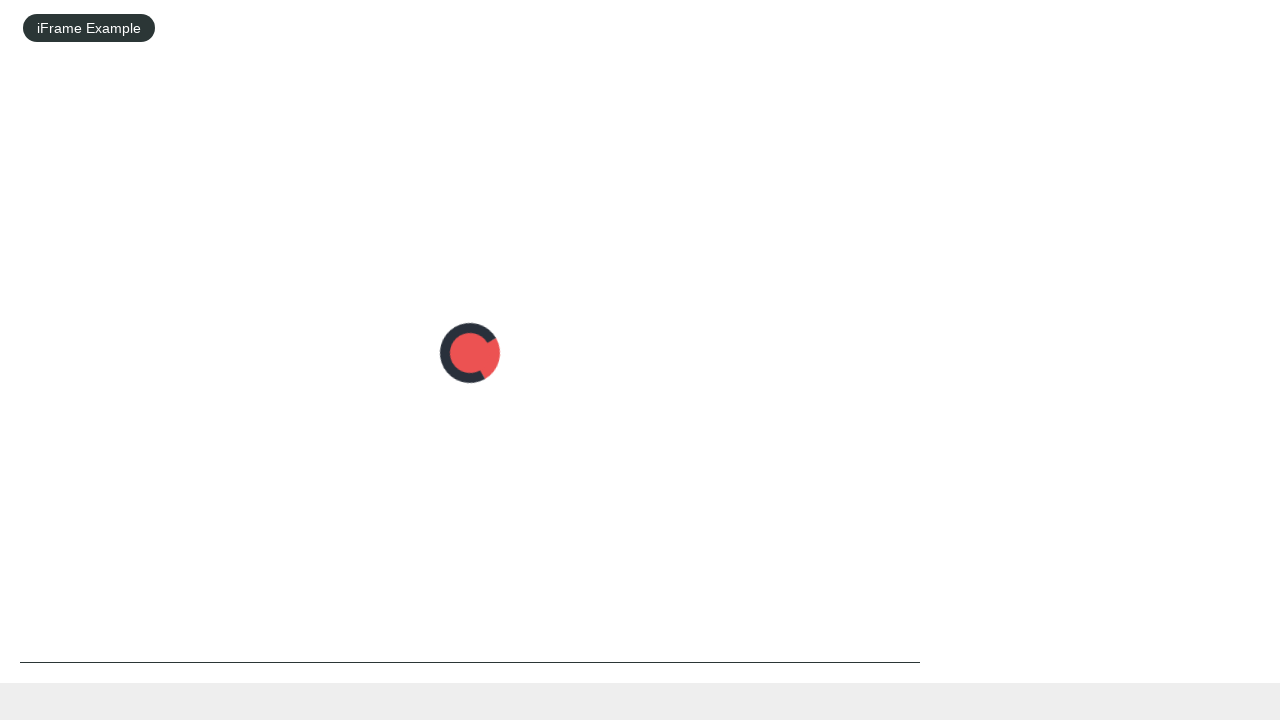